Tests alert handling functionality by clicking an alert button and dismissing the alert dialog

Starting URL: https://trytestingthis.netlify.app/

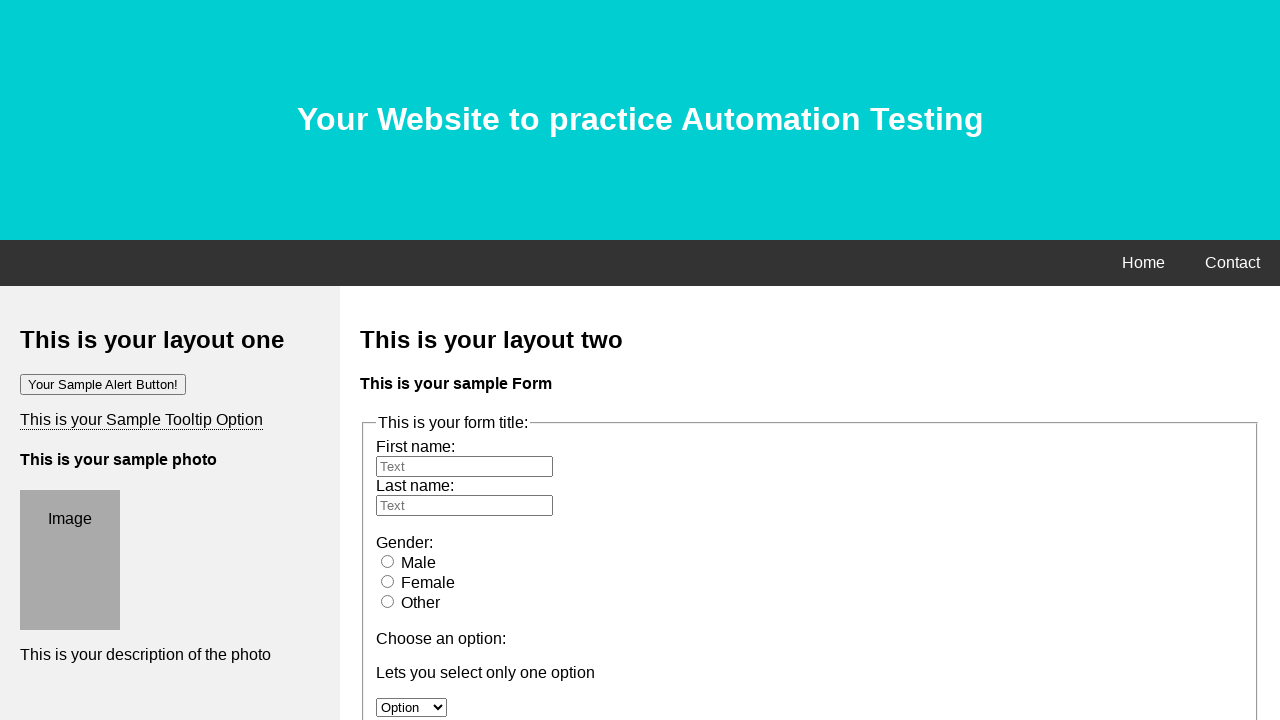

Clicked the 'Your Sample Alert Button!' button to trigger alert at (103, 384) on xpath=//button[contains(text(),'Your Sample Alert Button!')]
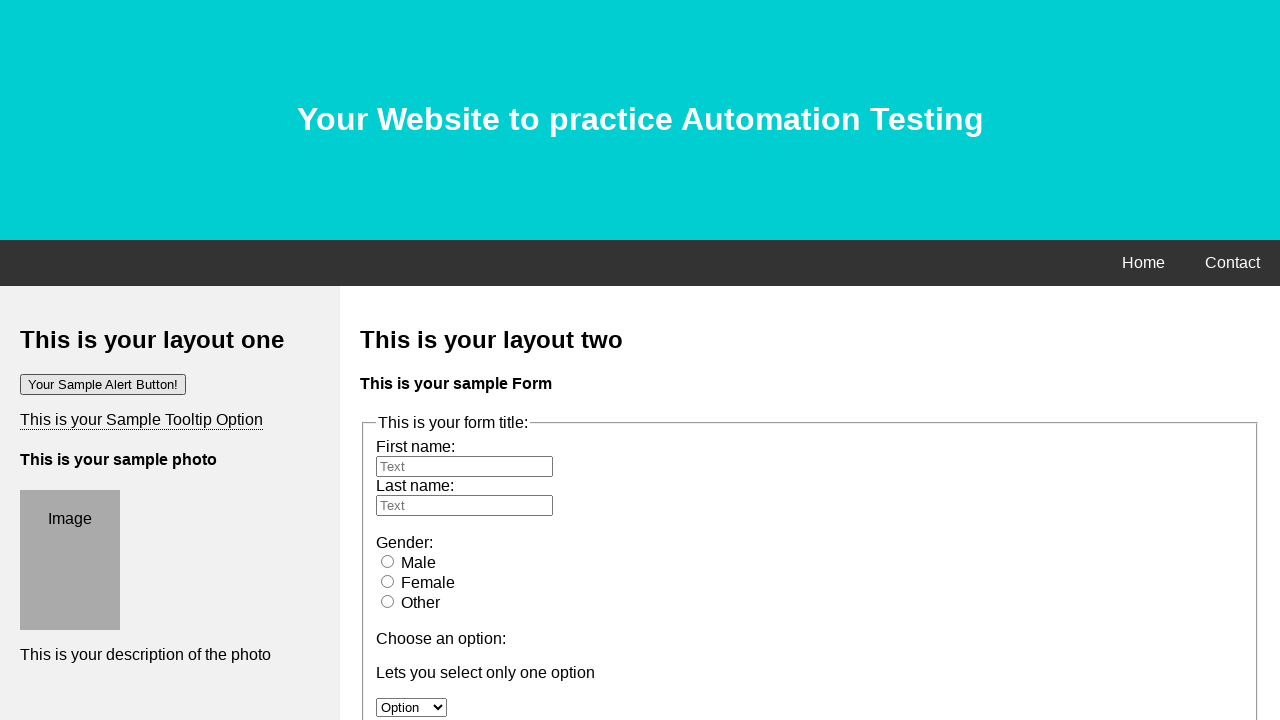

Set up dialog handler to dismiss alert
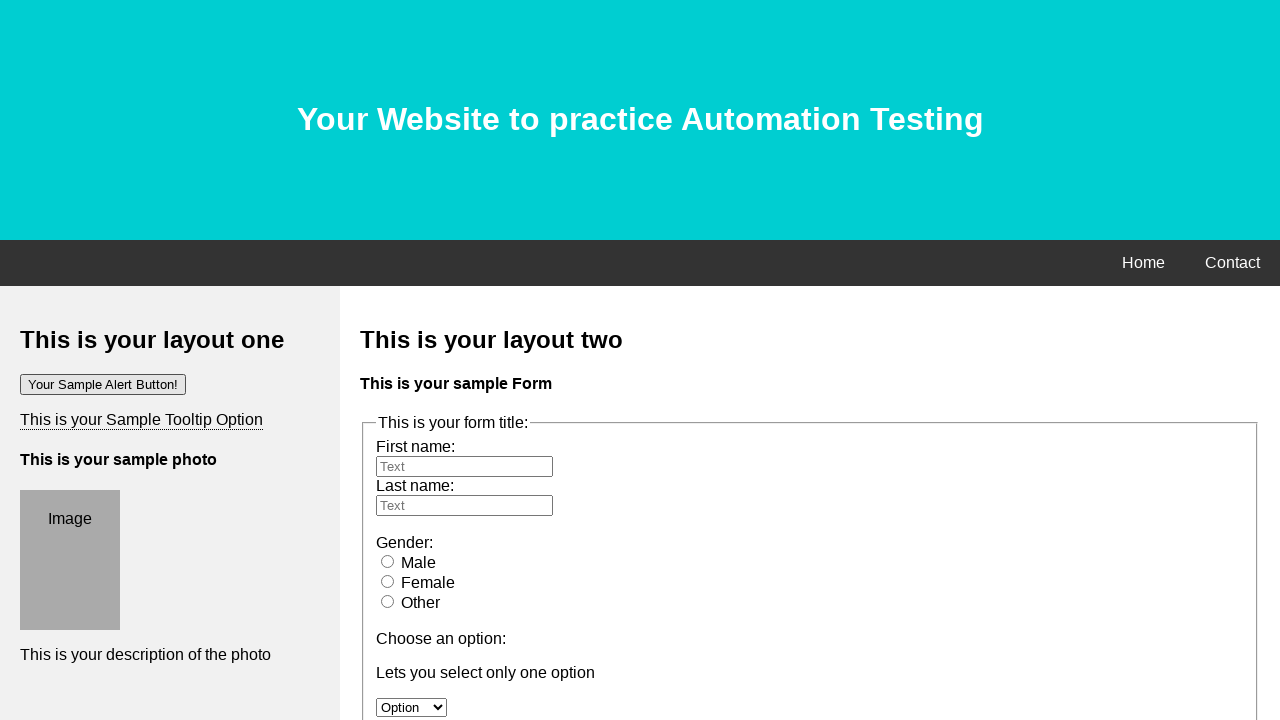

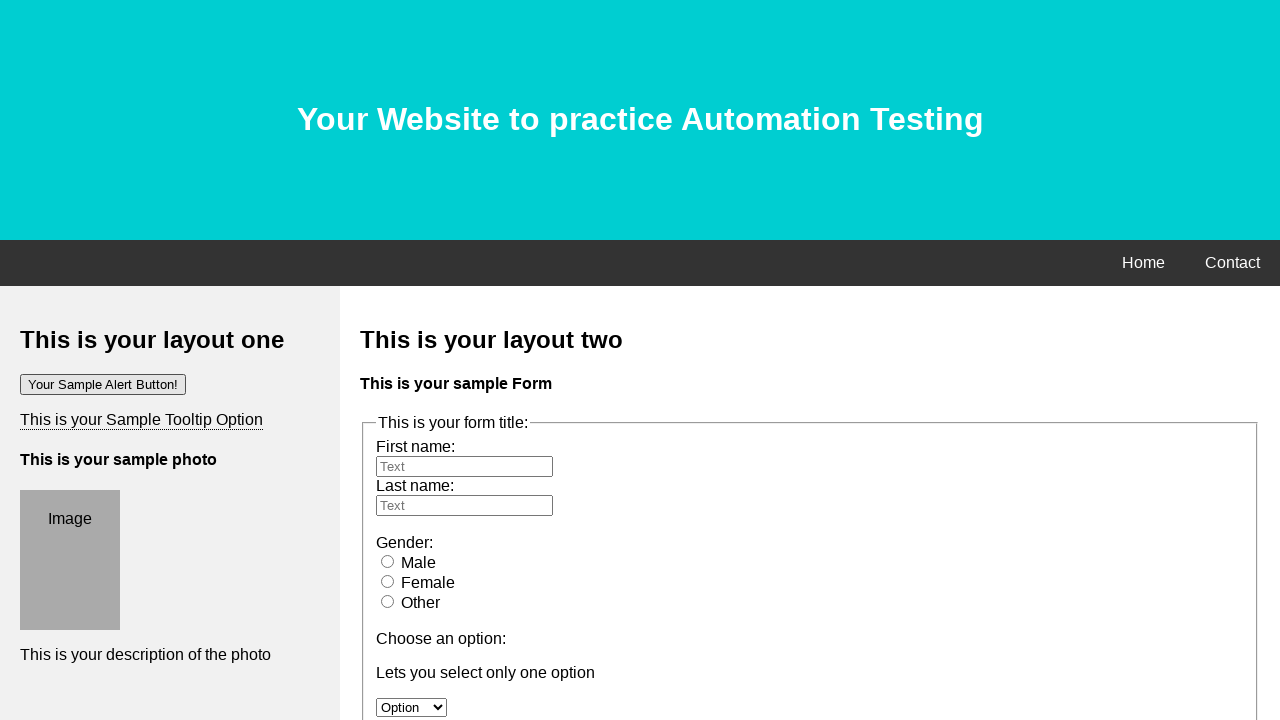